Tests mouse click interaction by clicking on a menu item

Starting URL: https://demoqa.com/menu

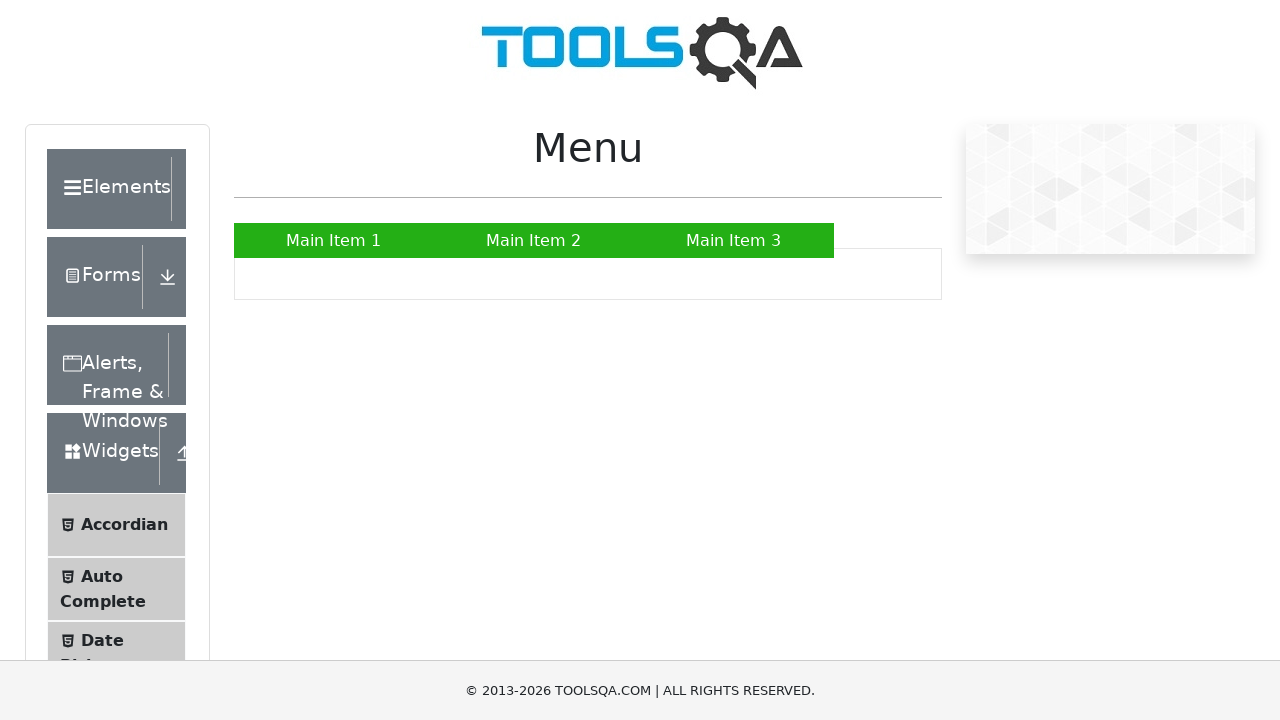

Navigated to menu page at https://demoqa.com/menu
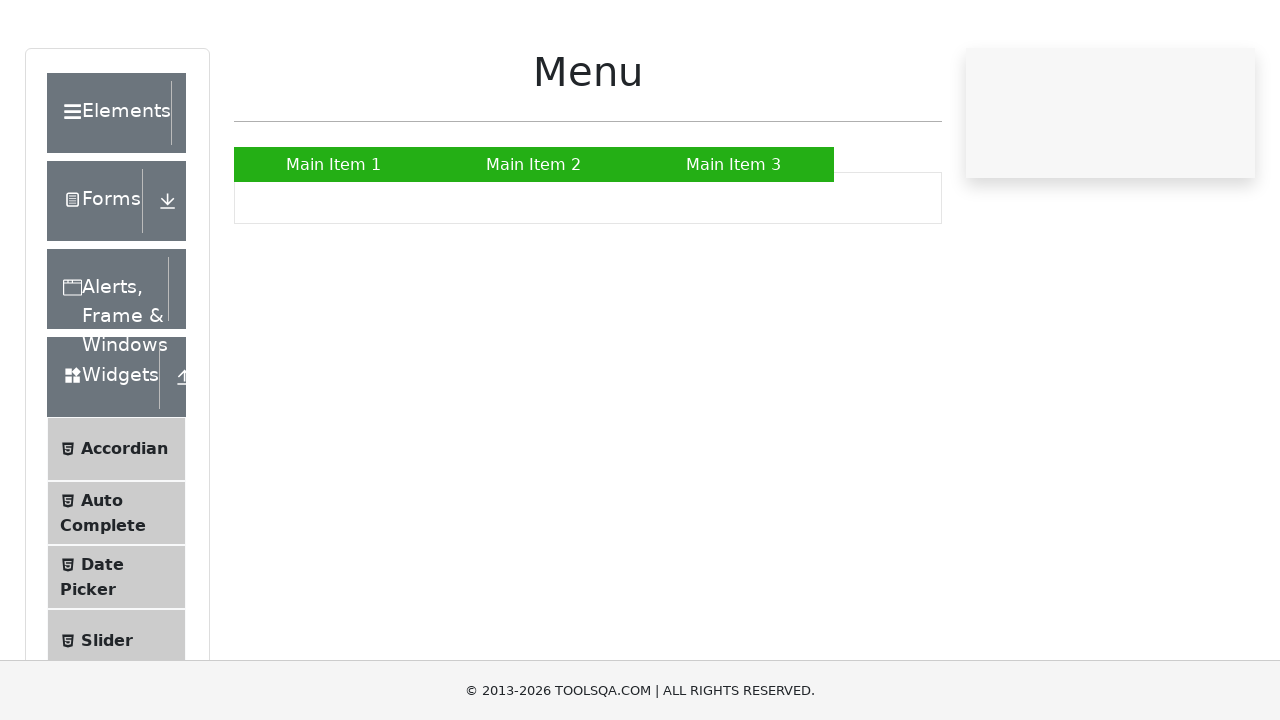

Clicked on Main Item 2 menu item at (534, 240) on xpath=//a[text()='Main Item 2']
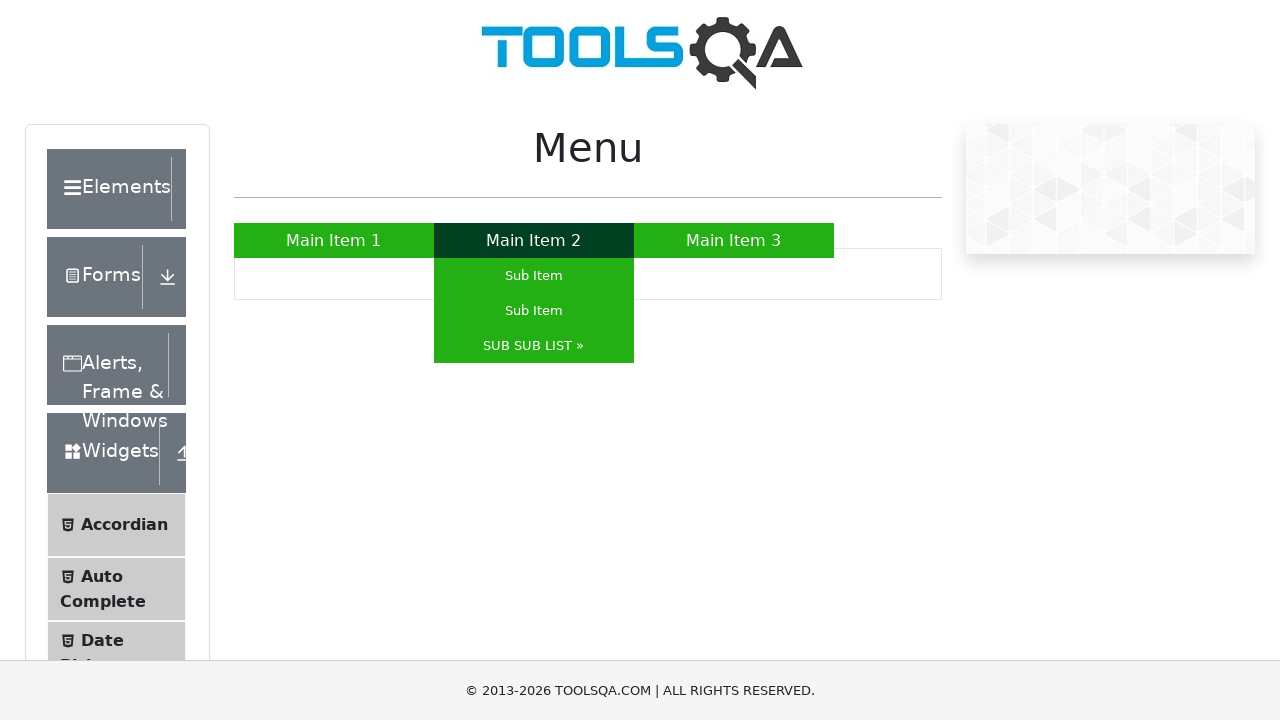

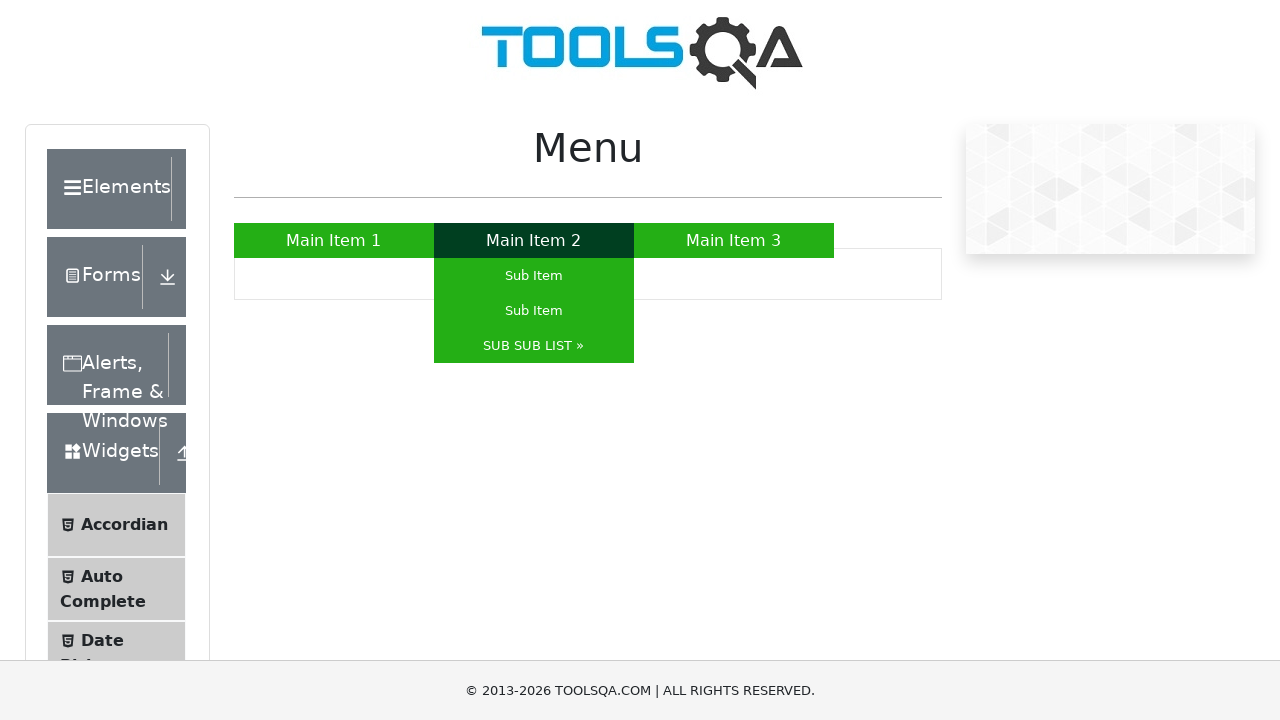